Tests the "stay logged in" checkbox functionality on Redmine login page by clicking it and verifying its selected state

Starting URL: https://www.redmine.org/login

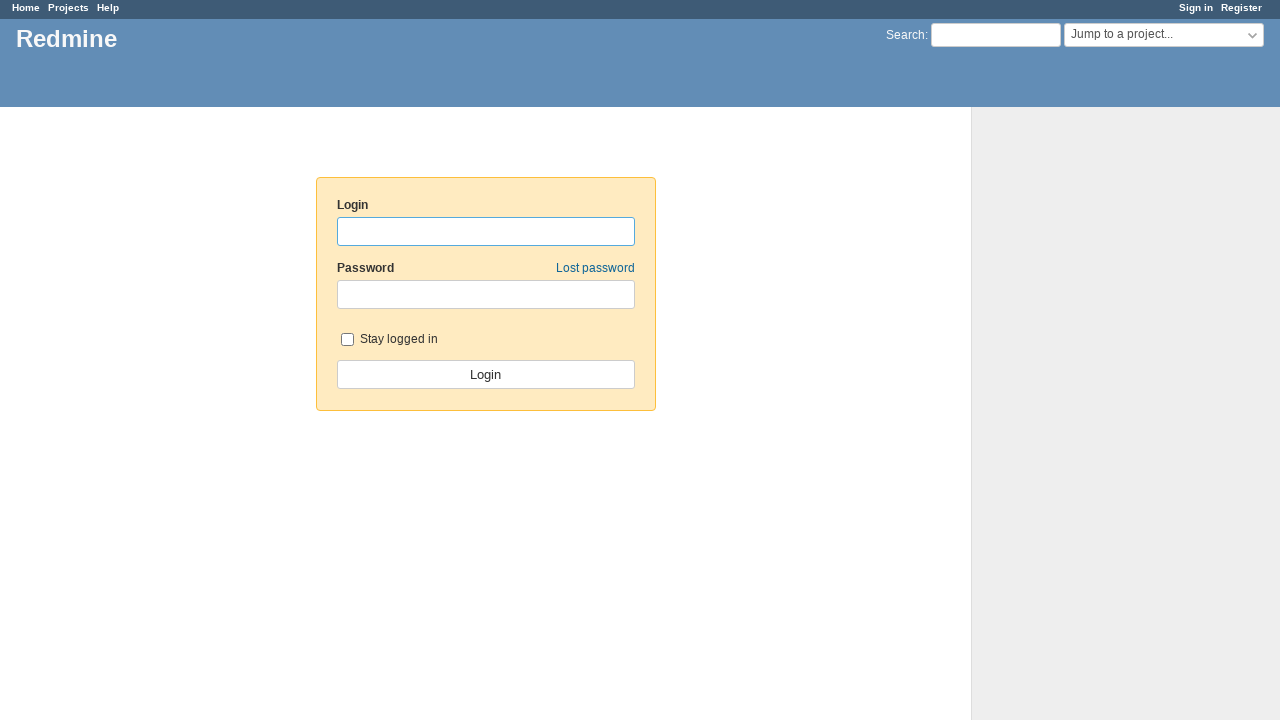

Clicked the 'stay logged in' checkbox at (347, 339) on #autologin
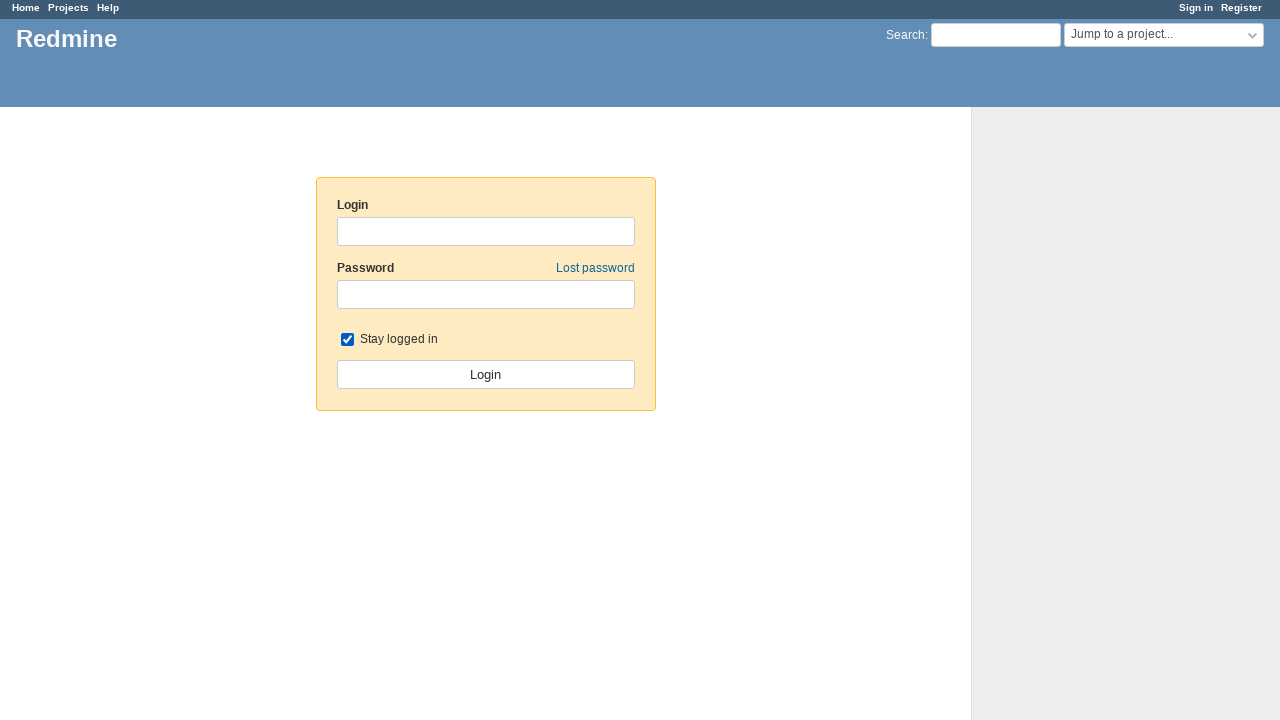

Checked if 'stay logged in' checkbox is selected
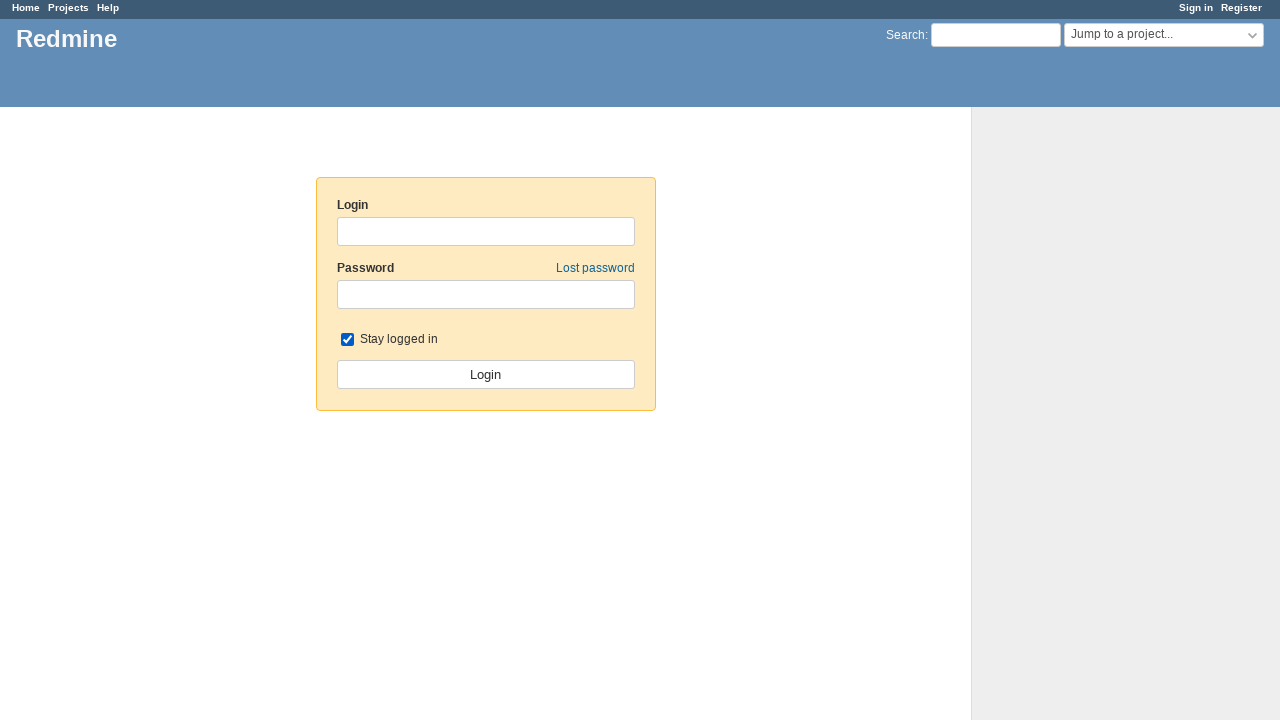

Verified that 'stay logged in' checkbox is selected
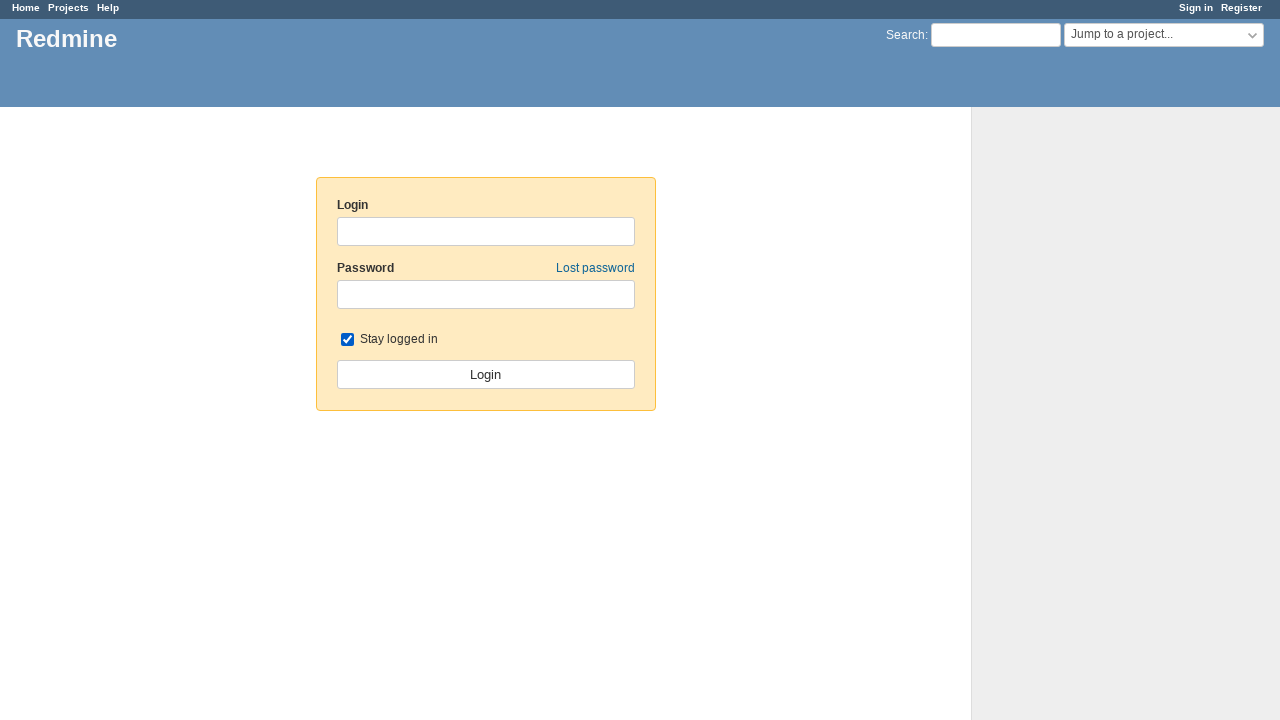

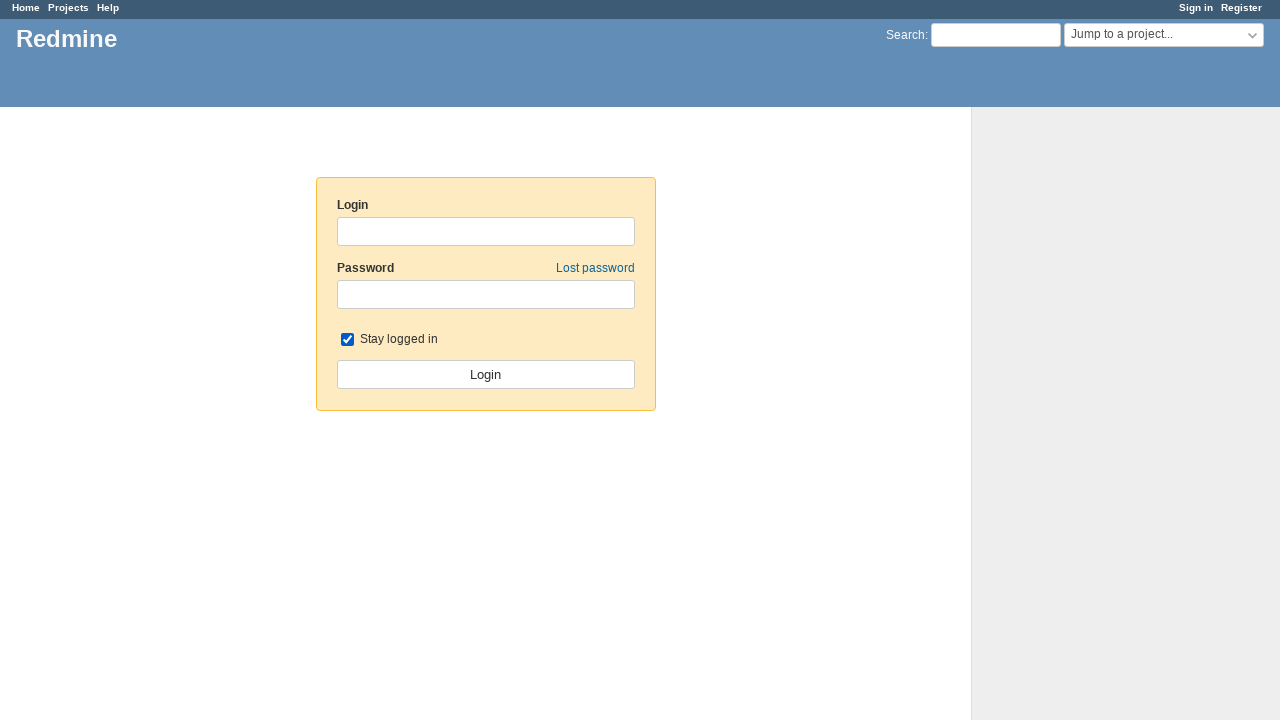